Navigates to the automation exercise login page and verifies that key navigation elements like cart icon, products link, and contact us are visible on the page.

Starting URL: https://automationexercise.com/login

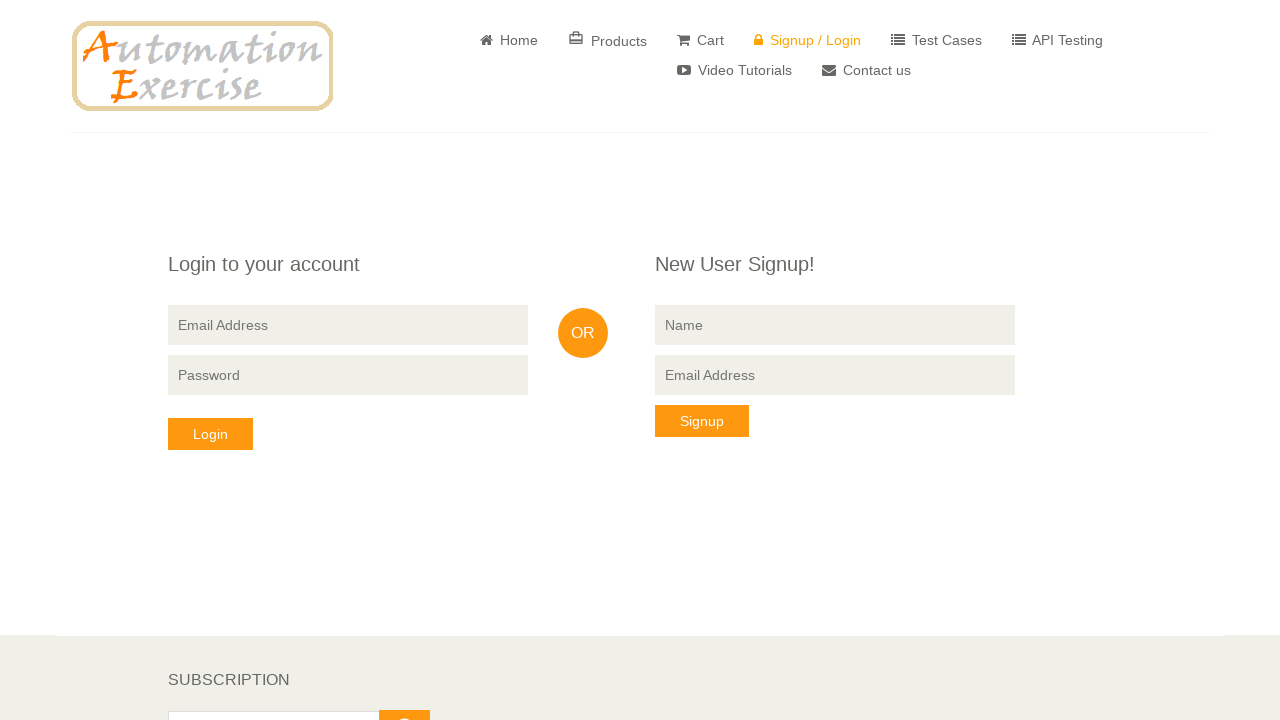

Navigation menu loaded on login page
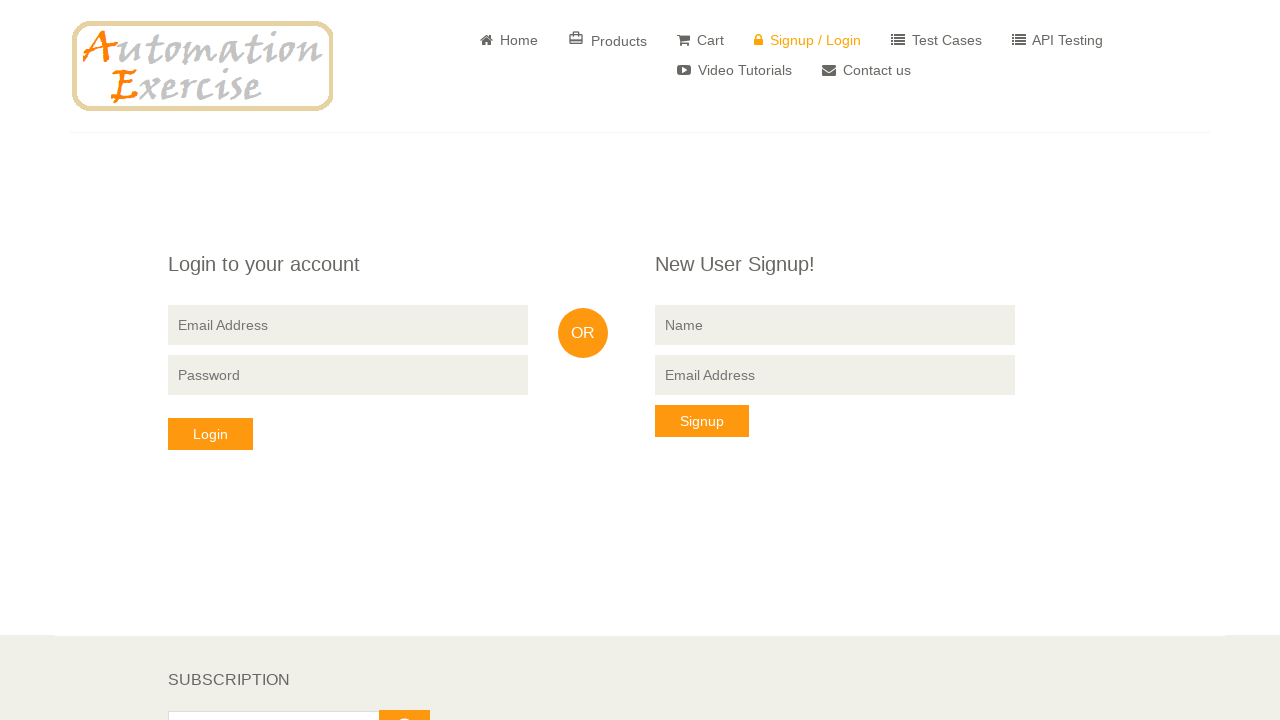

Cart icon verified in navigation bar
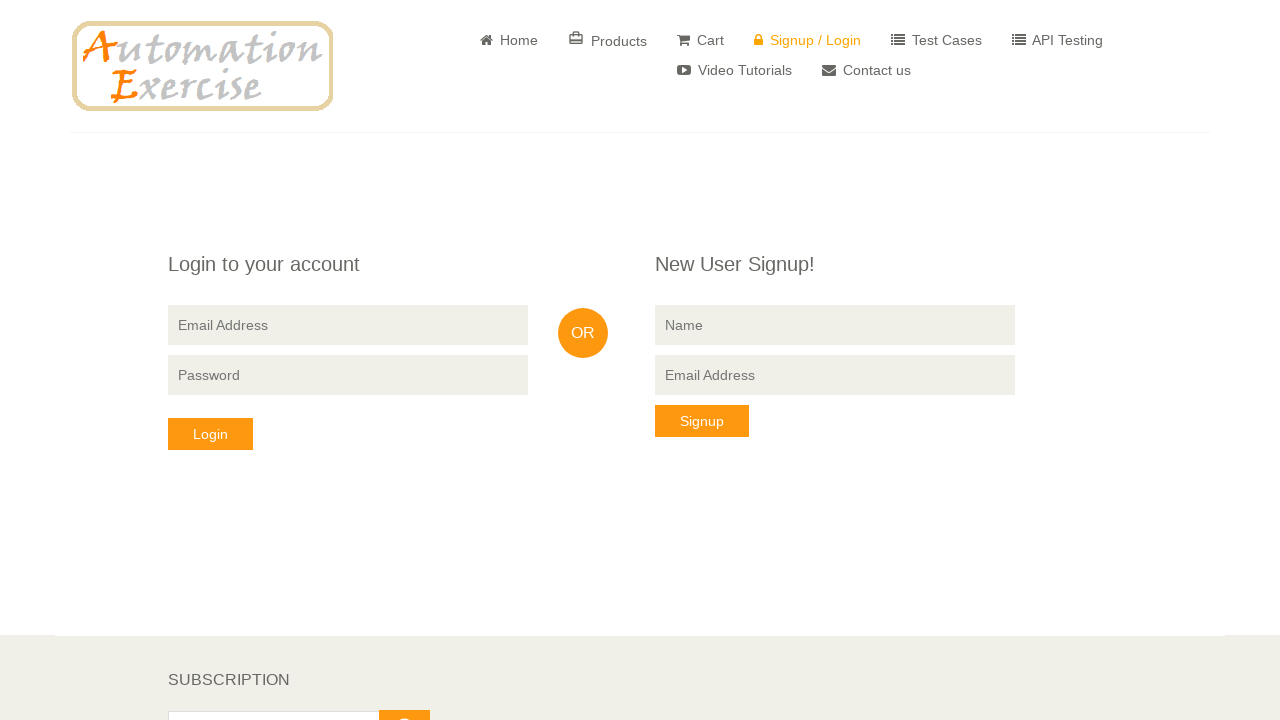

Products link verified in navigation
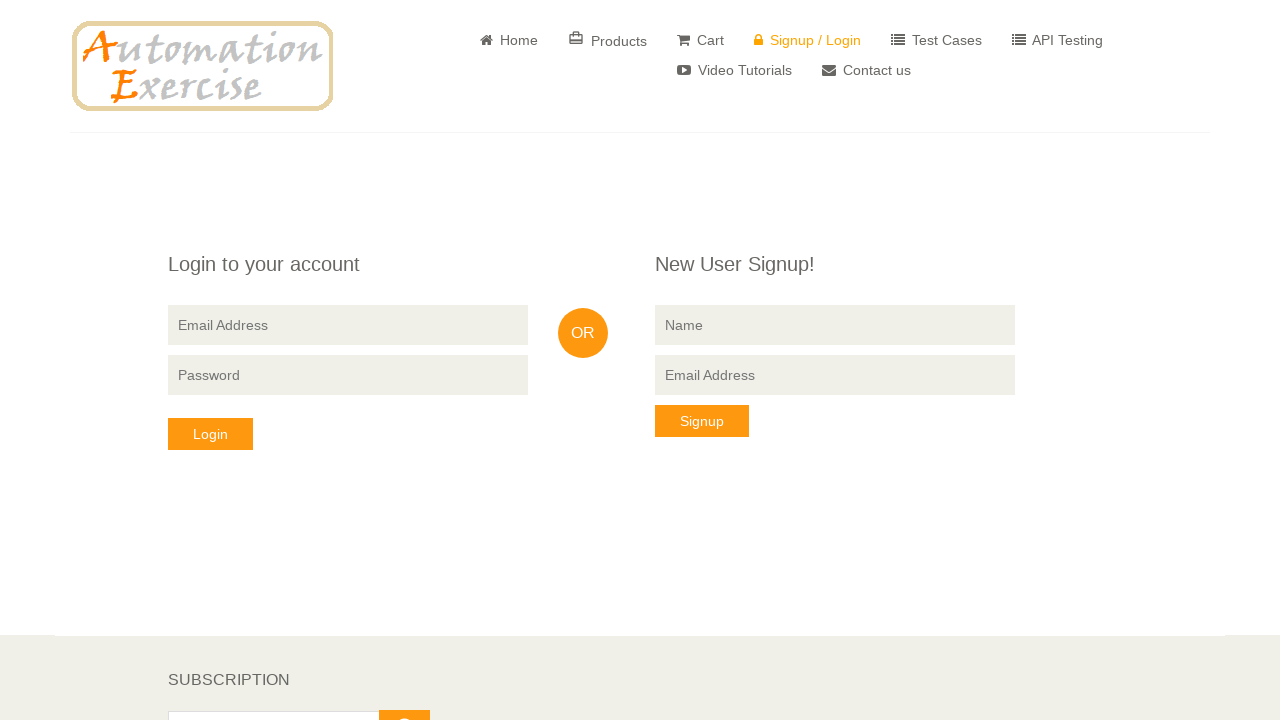

Clicked on Products link to navigate to products page at (608, 40) on a[href='/products']
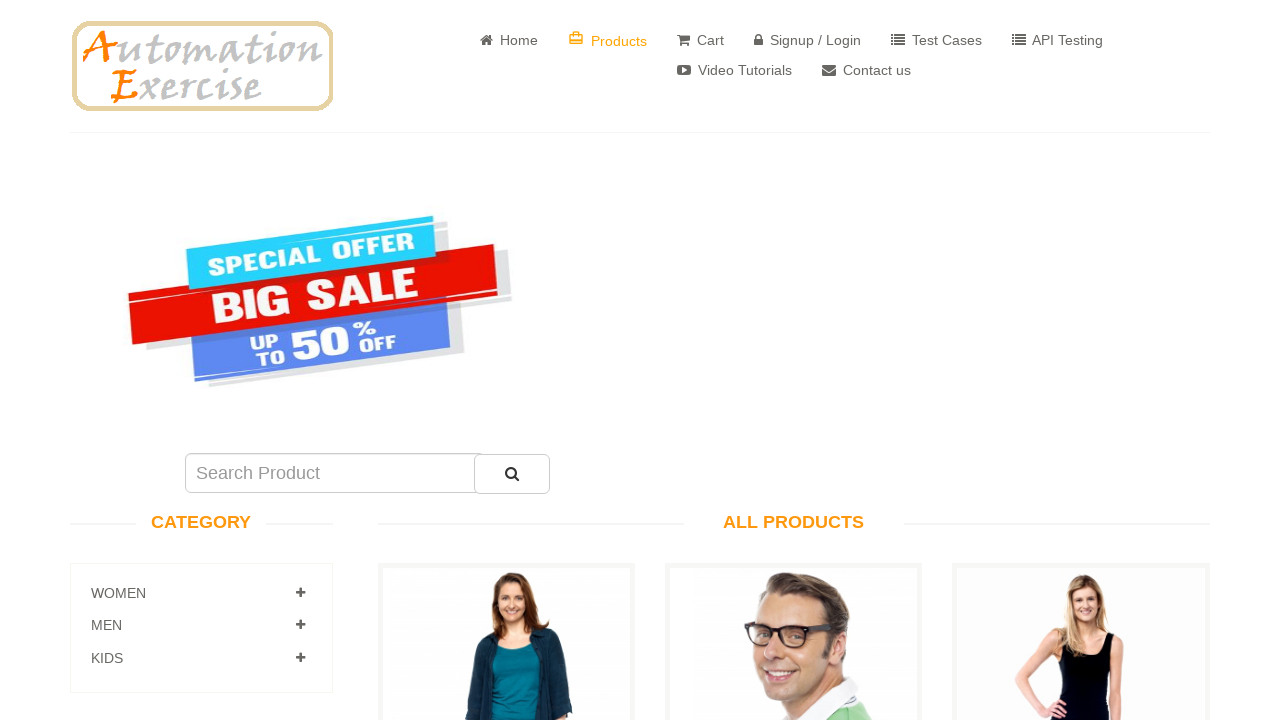

Products page loaded successfully with title visible
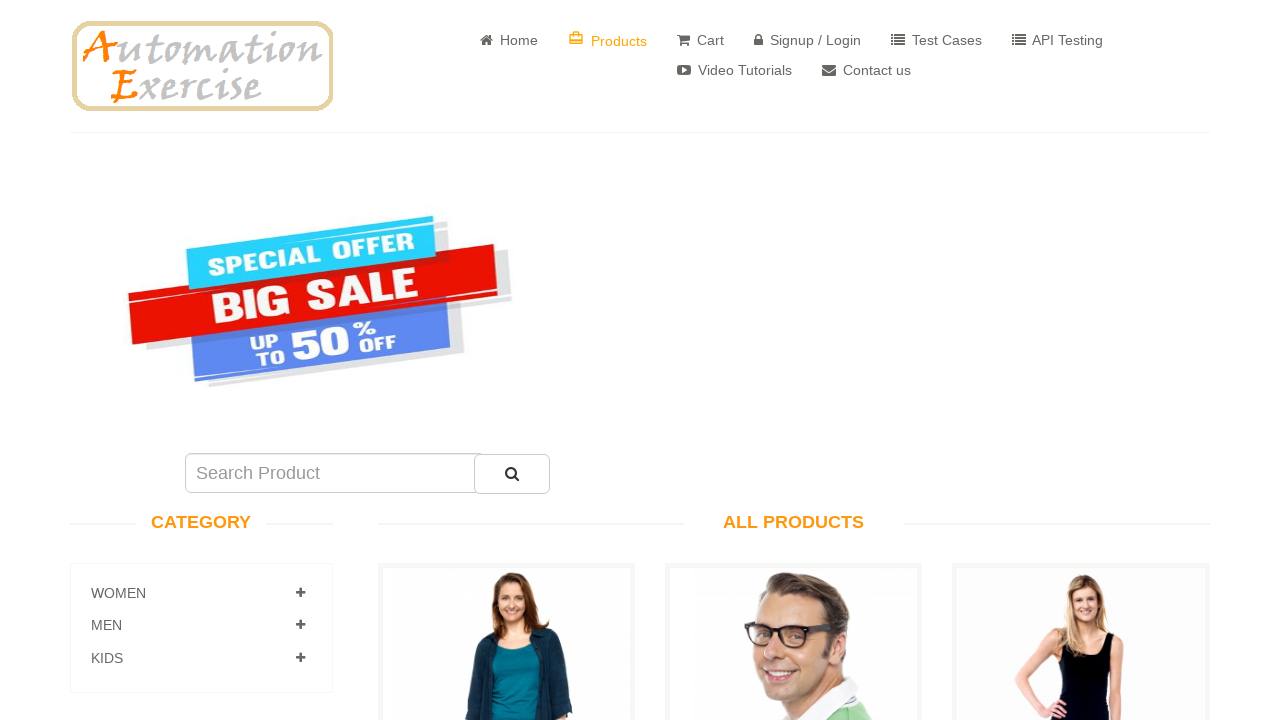

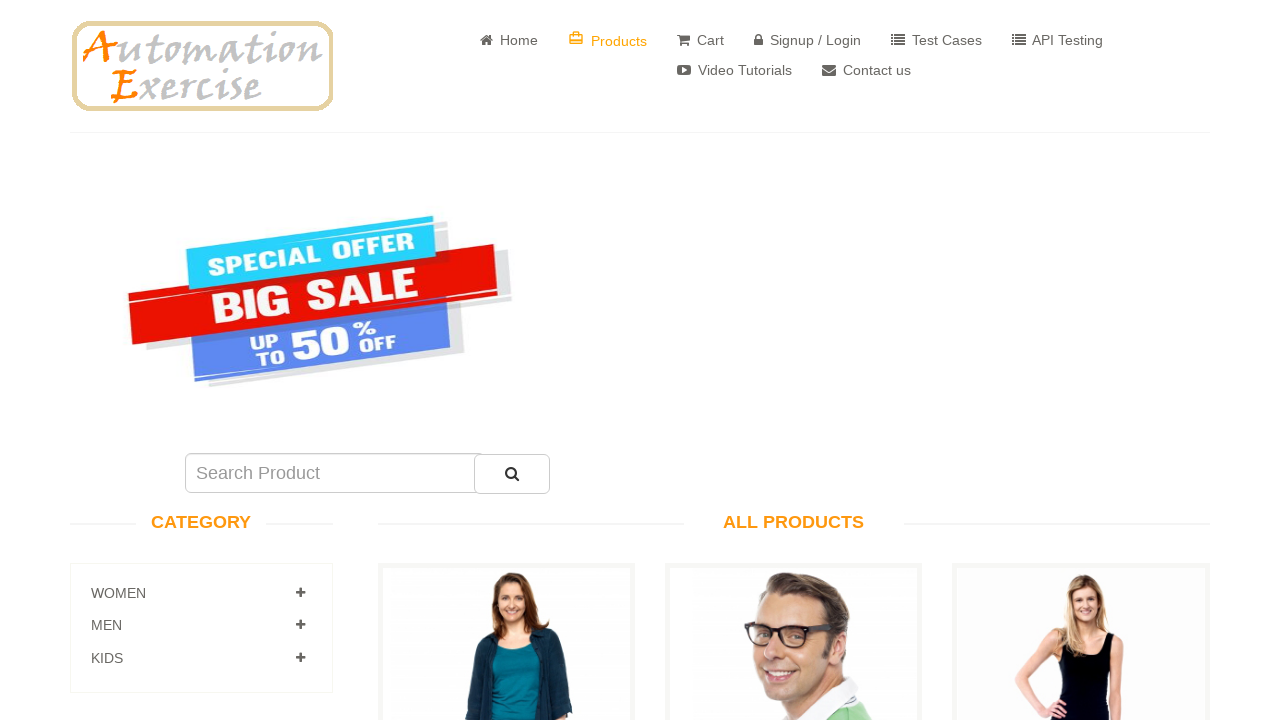